Tests a registration form by filling in the first name and last name fields on a demo automation testing site

Starting URL: https://demo.automationtesting.in/Register.html

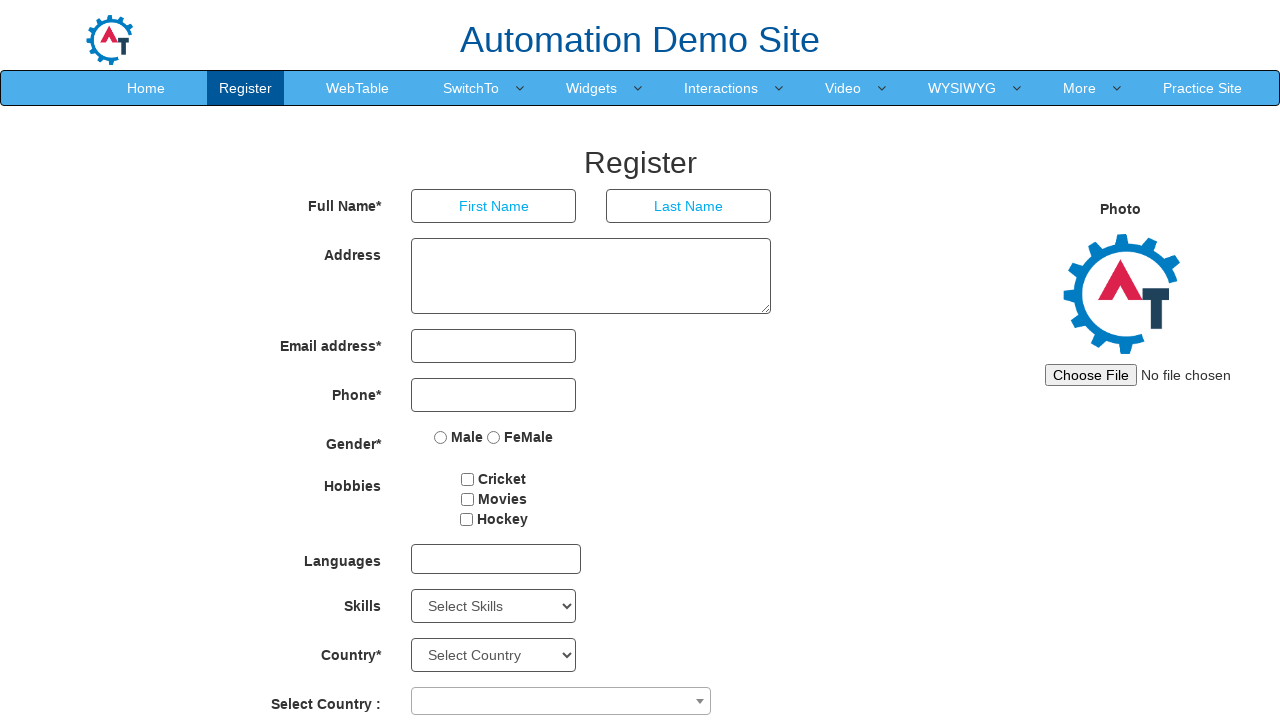

Filled first name field with 'Jennifer' on input[ng-model='FirstName']
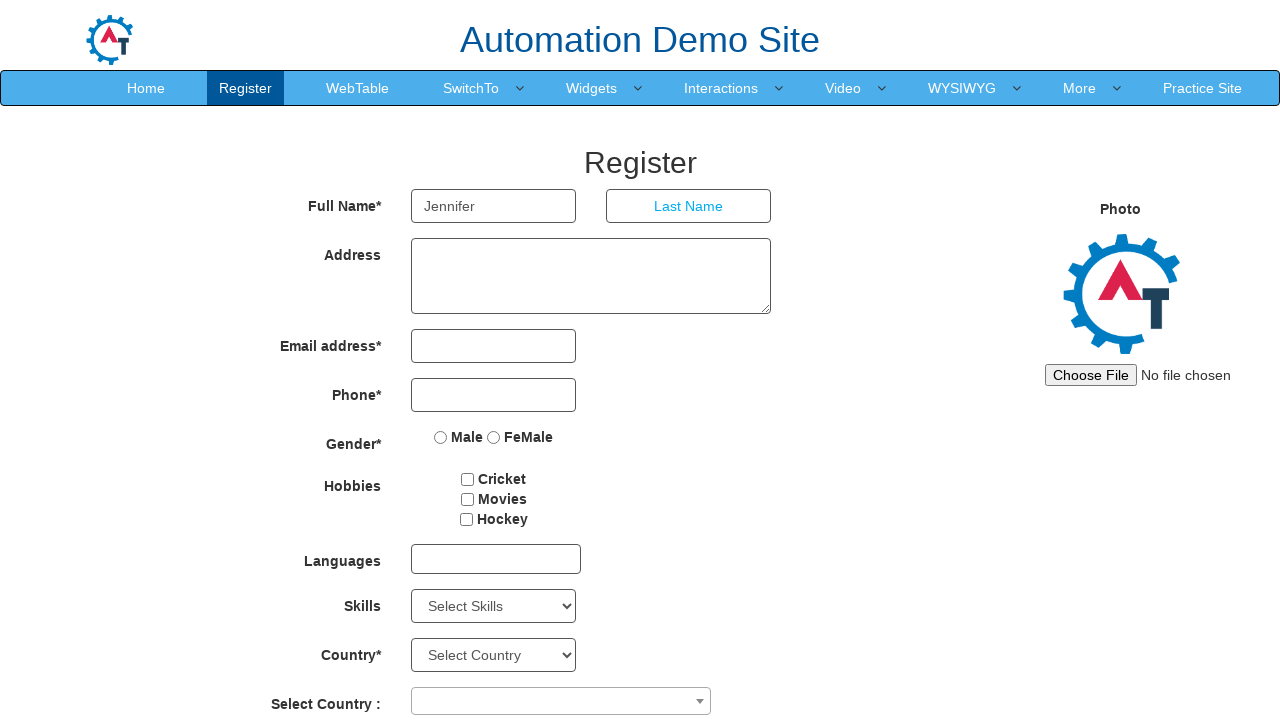

Filled last name field with 'Martinez' on input[ng-model='LastName']
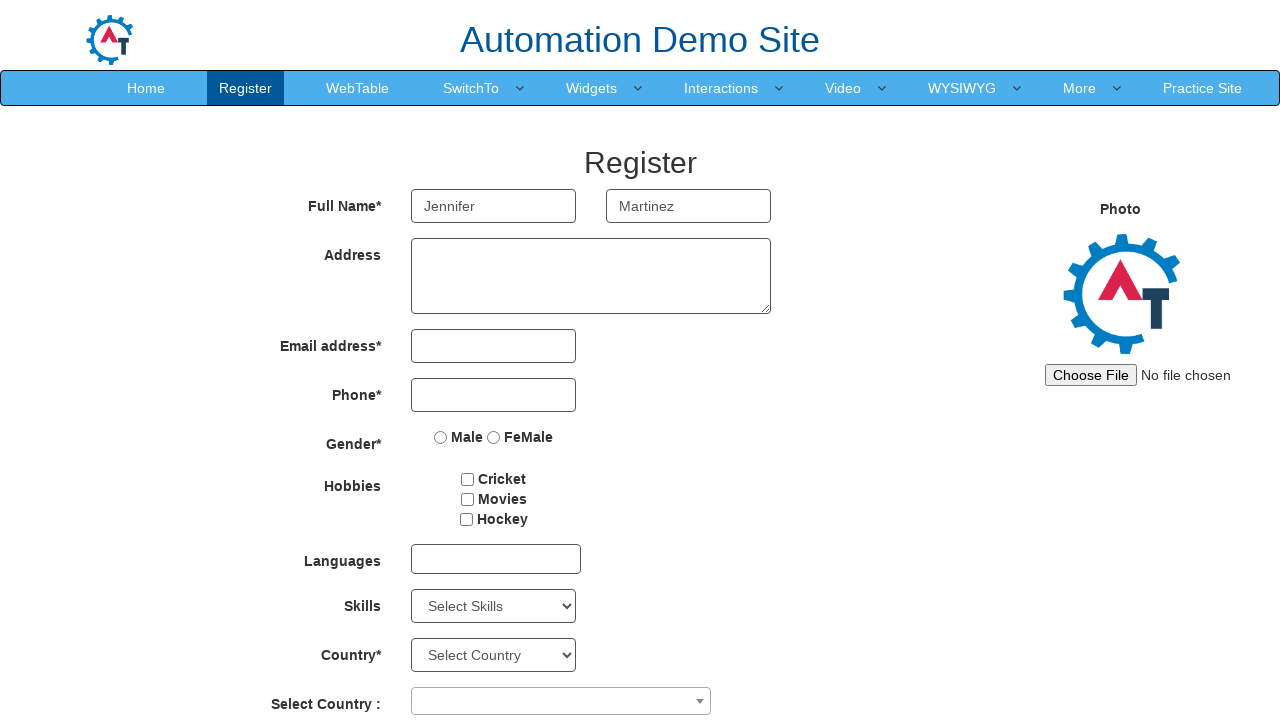

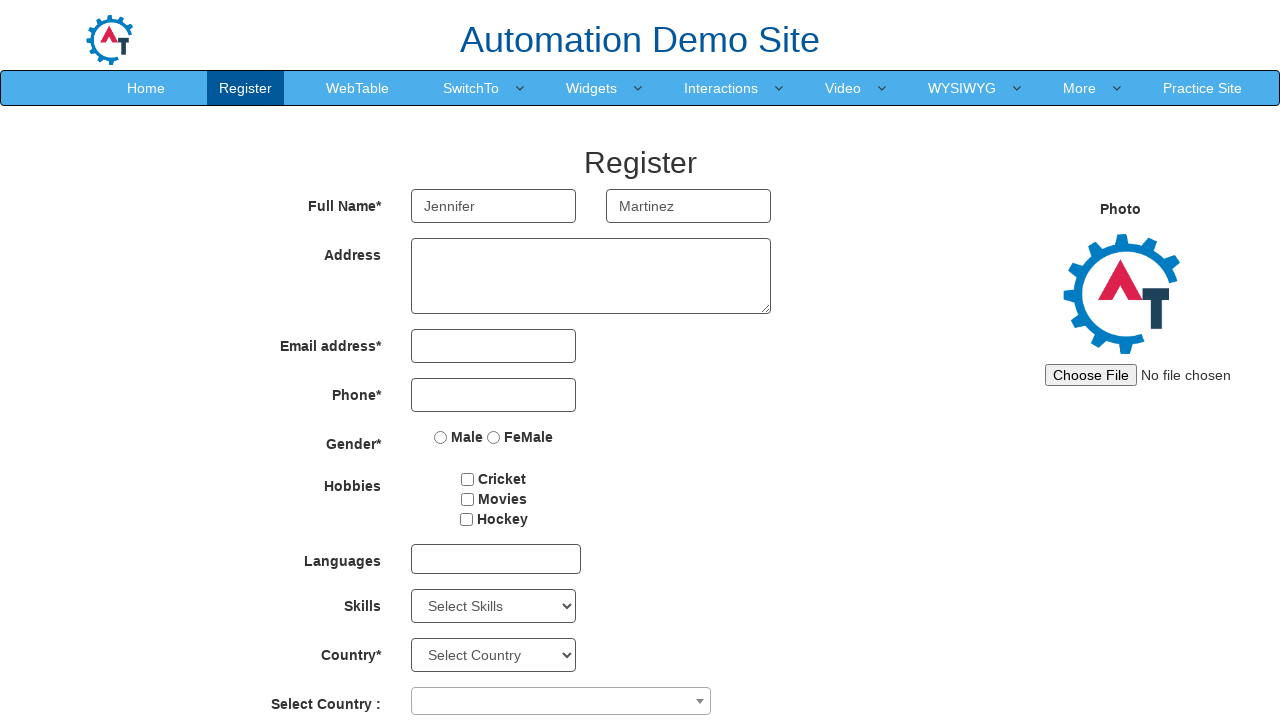